Tests file download functionality by clicking on a download link for a text file

Starting URL: https://the-internet.herokuapp.com/download

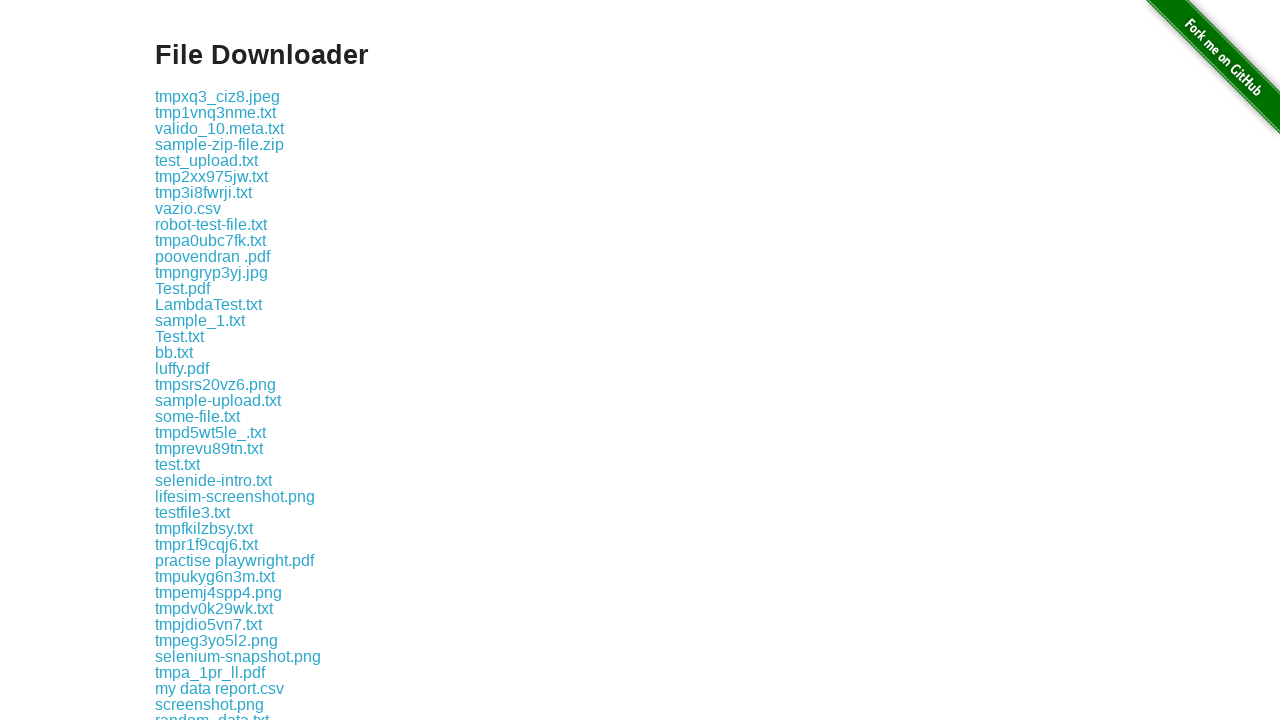

Clicked download link for some-file.txt at (198, 416) on xpath=//a[text()='some-file.txt']
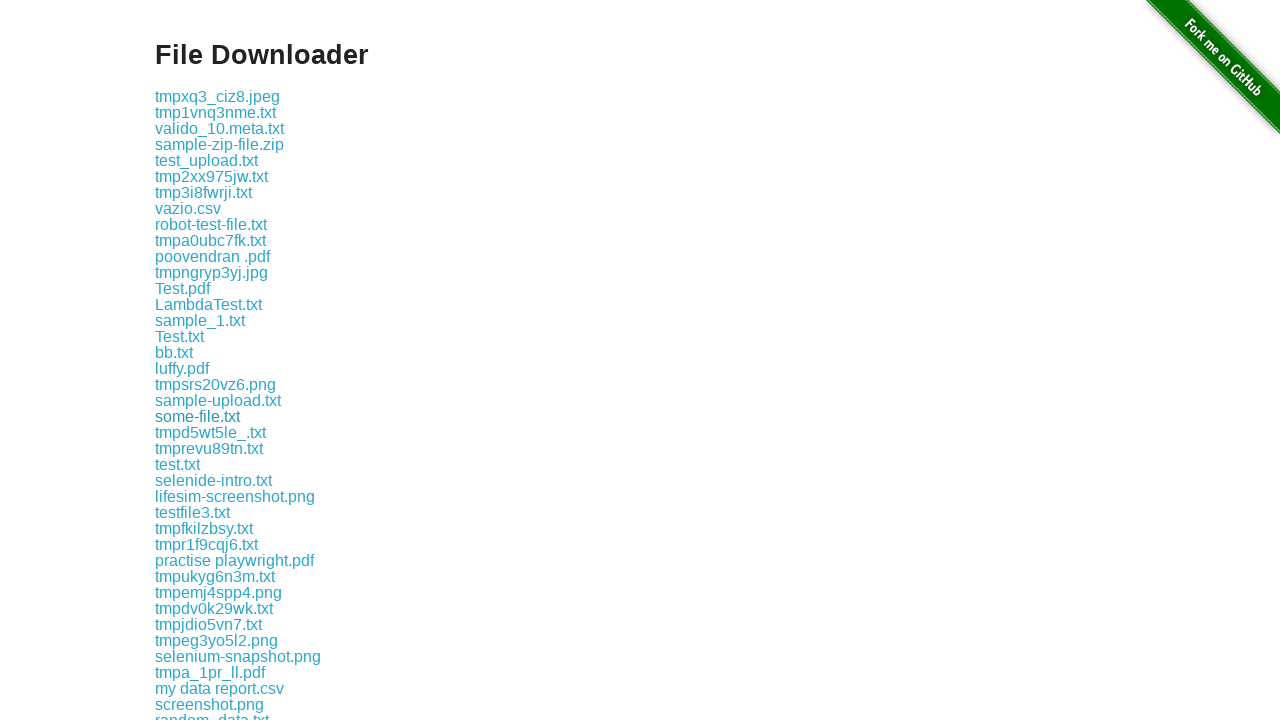

Waited 1 second for download to start
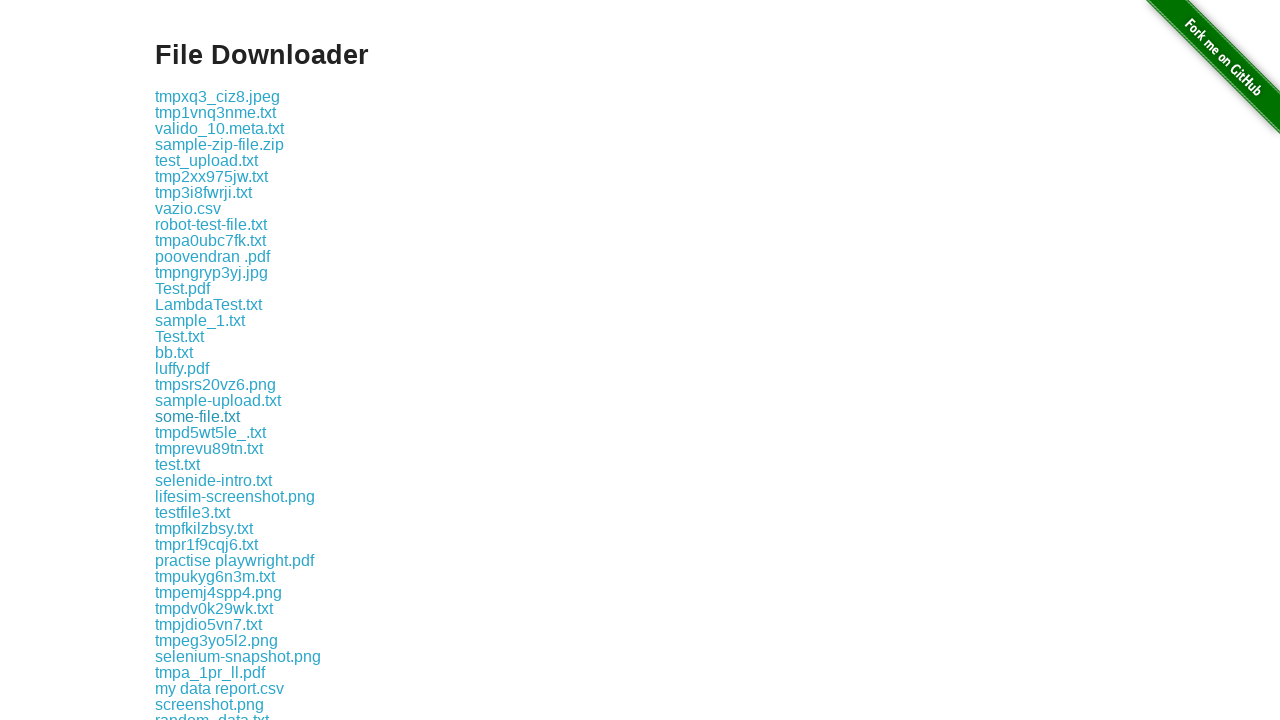

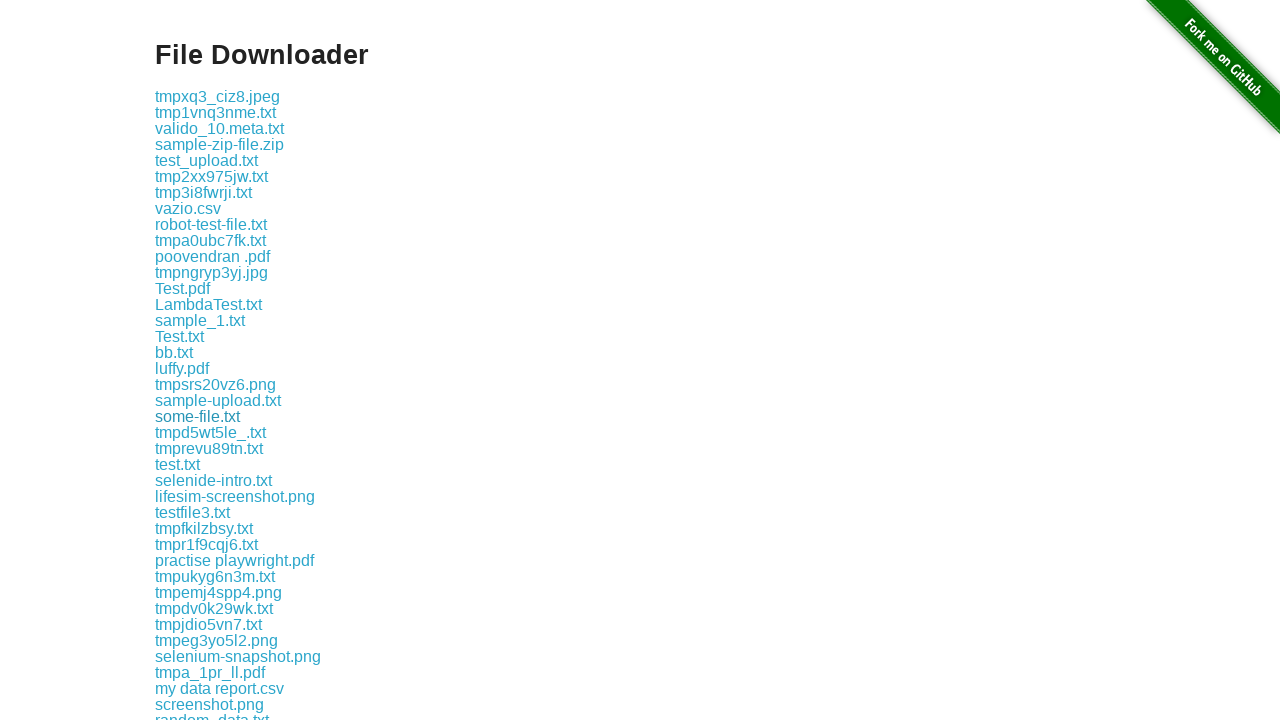